Tests a signature pad by drawing on the canvas and then clearing the drawing

Starting URL: http://szimek.github.io/signature_pad/

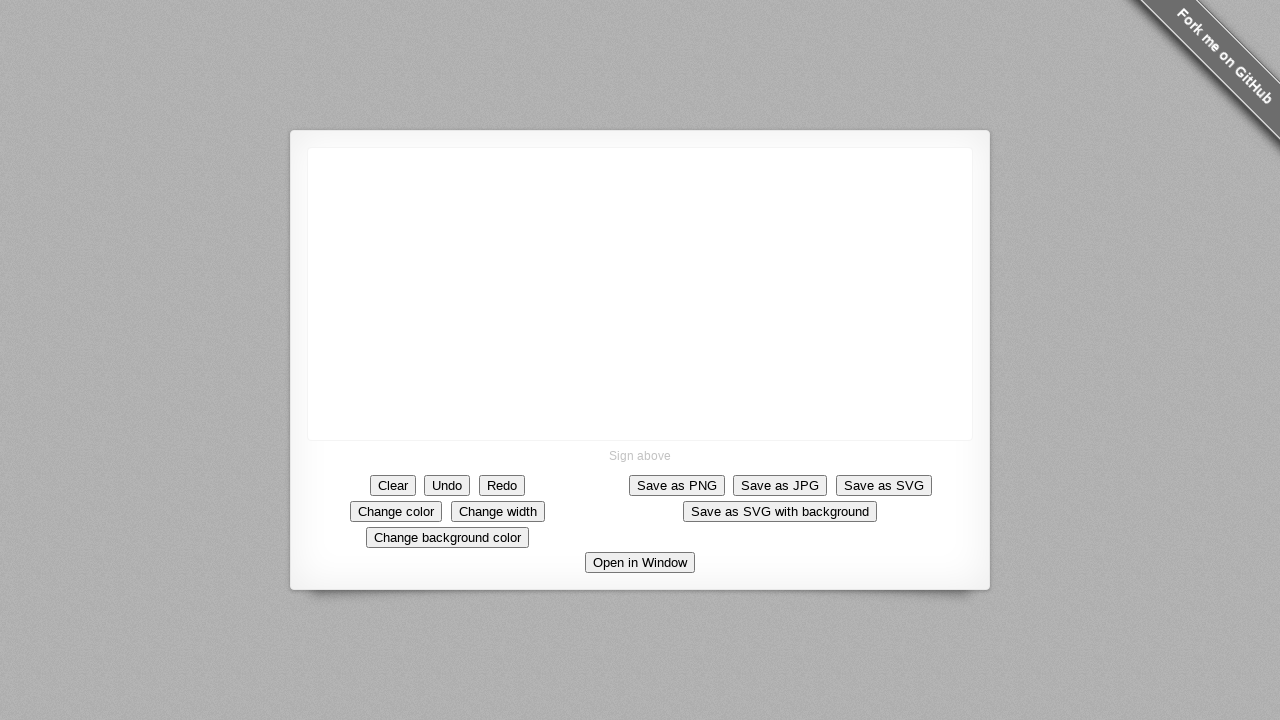

Located the signature pad canvas element
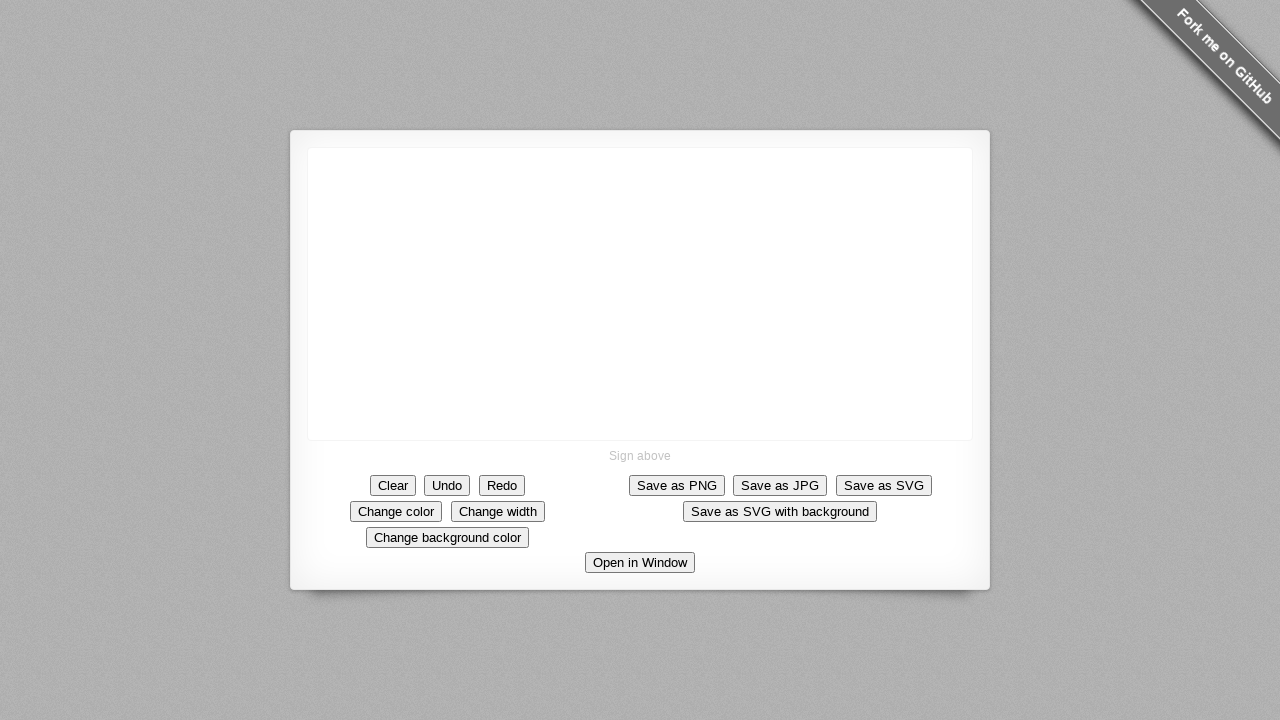

Retrieved canvas bounding box coordinates
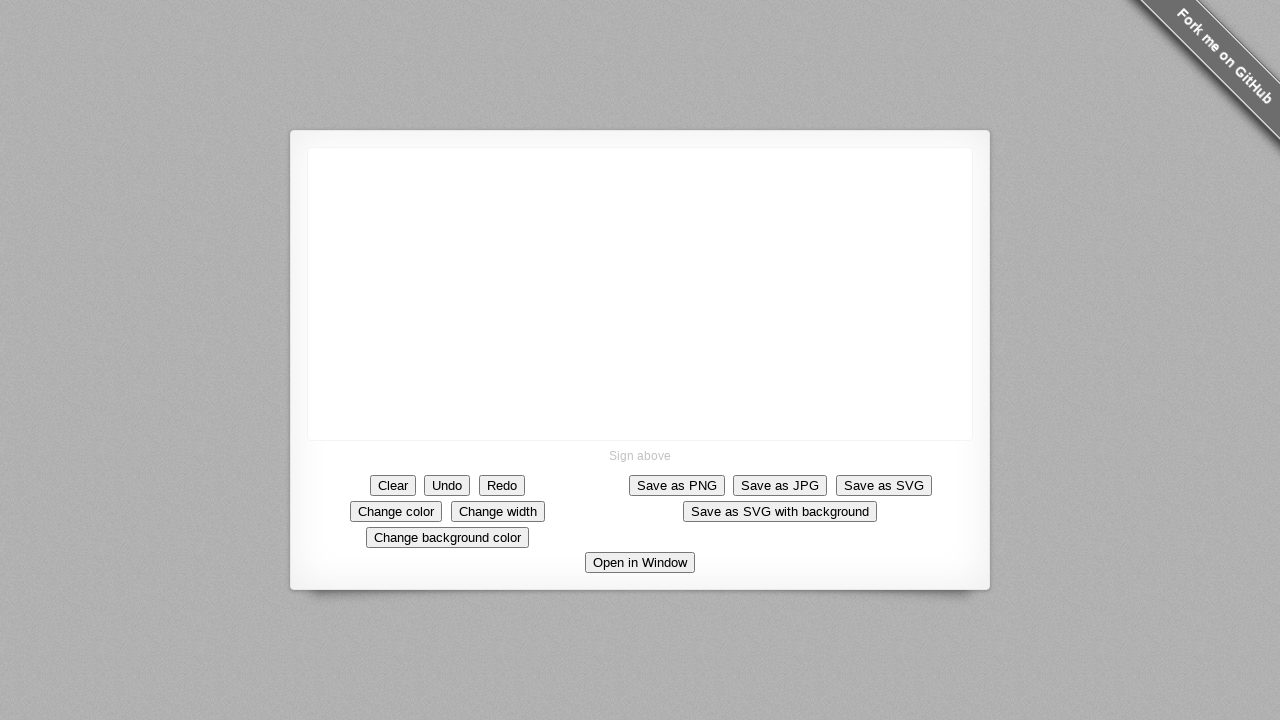

Moved mouse to center of canvas at (640, 294)
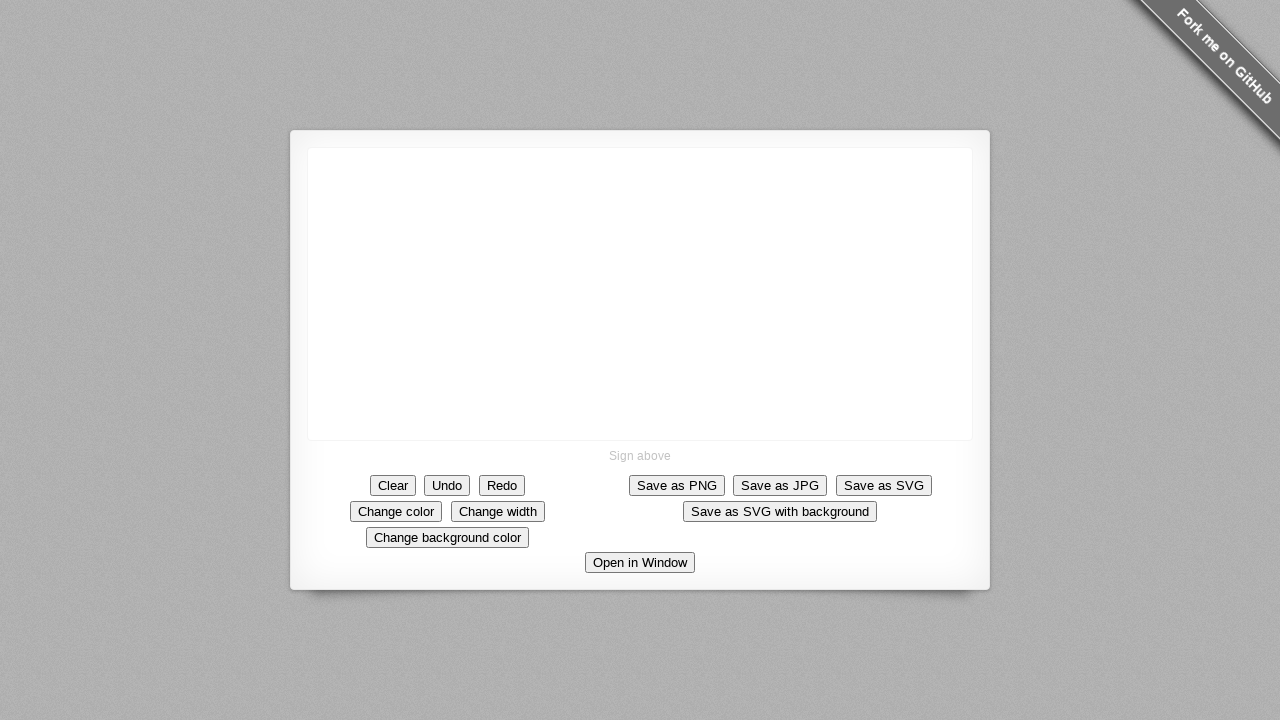

Pressed mouse button down to start drawing at (640, 294)
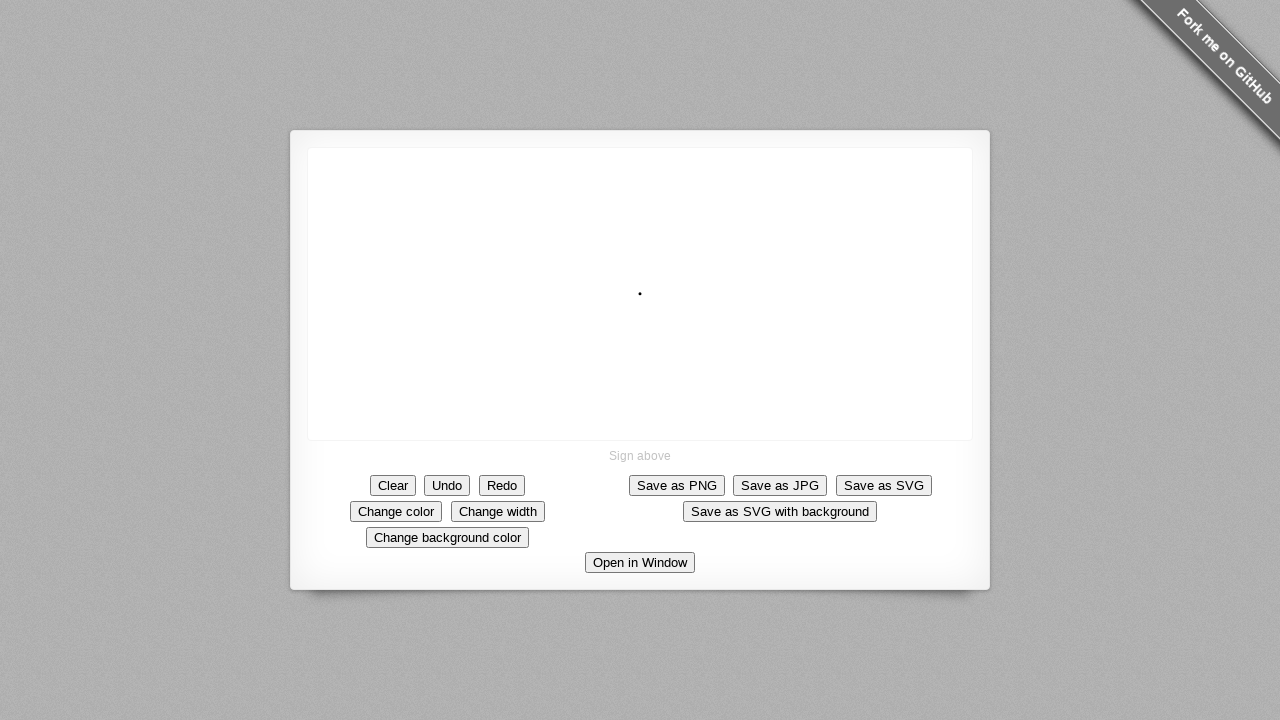

Moved mouse to upper right area of canvas at (773, 236)
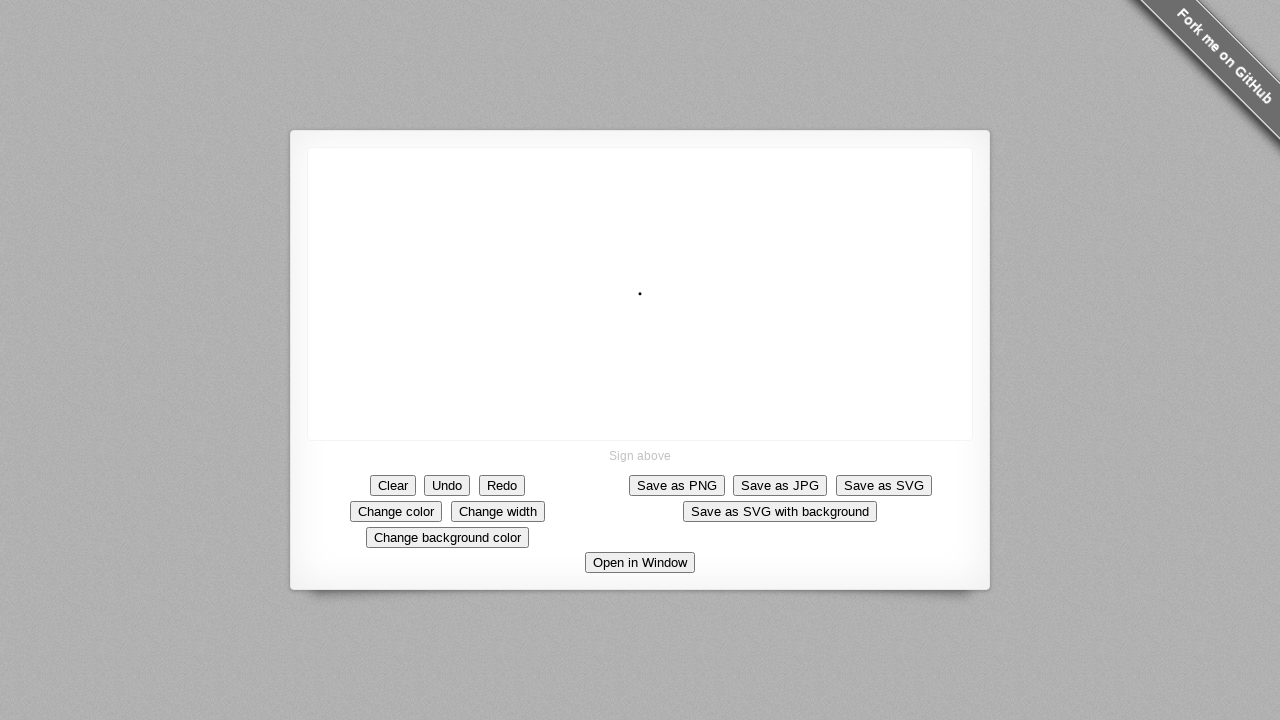

Moved mouse to lower left area of canvas at (507, 352)
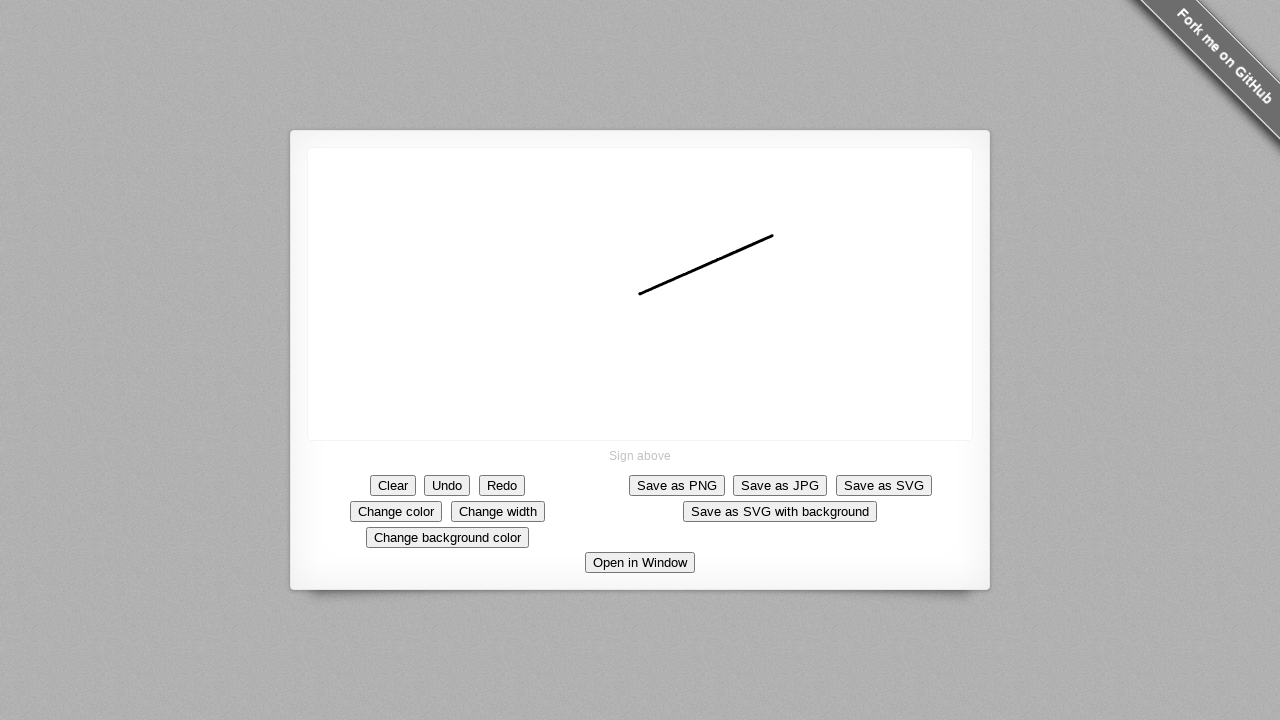

Released mouse button to finish drawing at (507, 352)
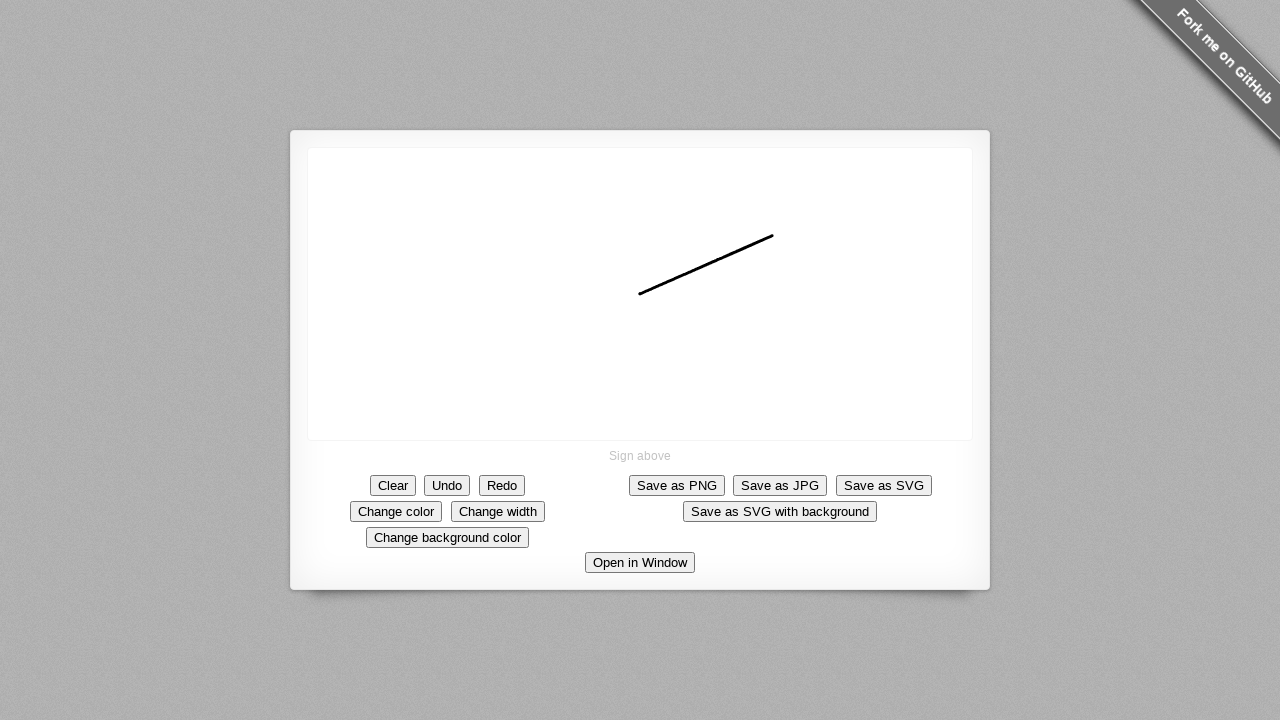

Clicked Clear button to erase the drawing at (393, 485) on button:has-text('Clear')
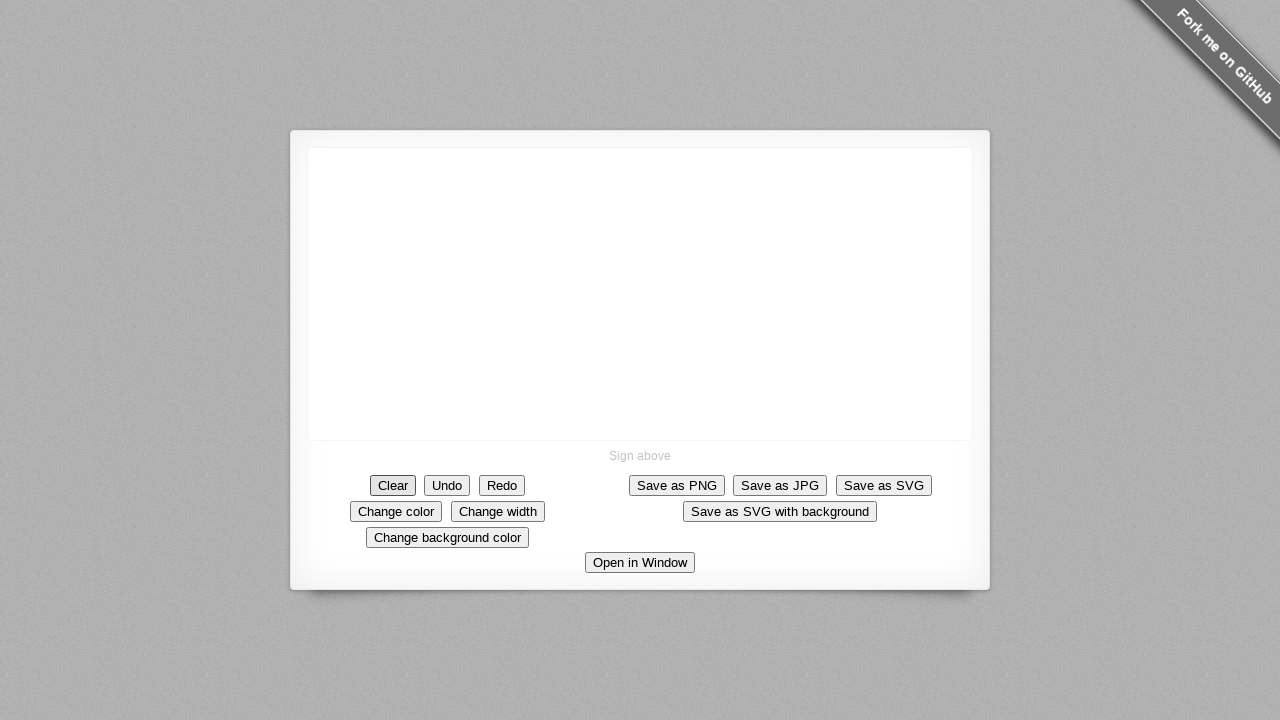

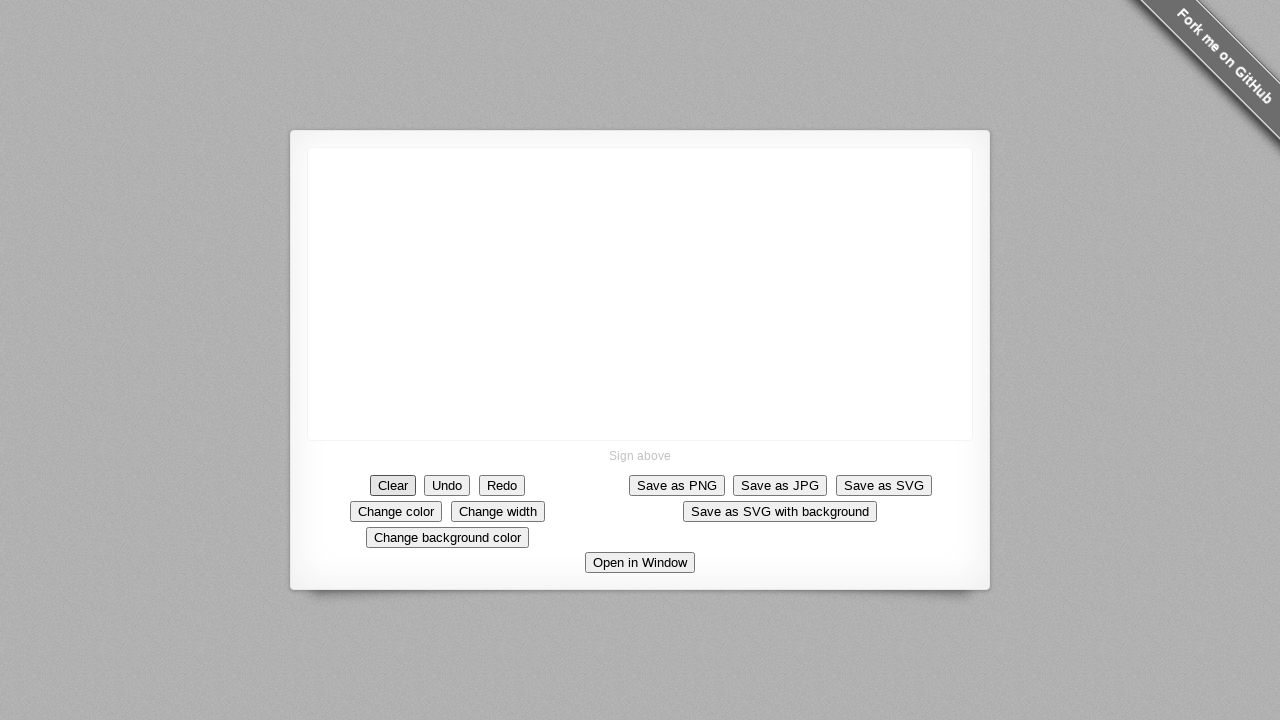